Tests browser navigation functionality by clicking a link, refreshing the page, navigating back, and then navigating forward

Starting URL: https://the-internet.herokuapp.com/

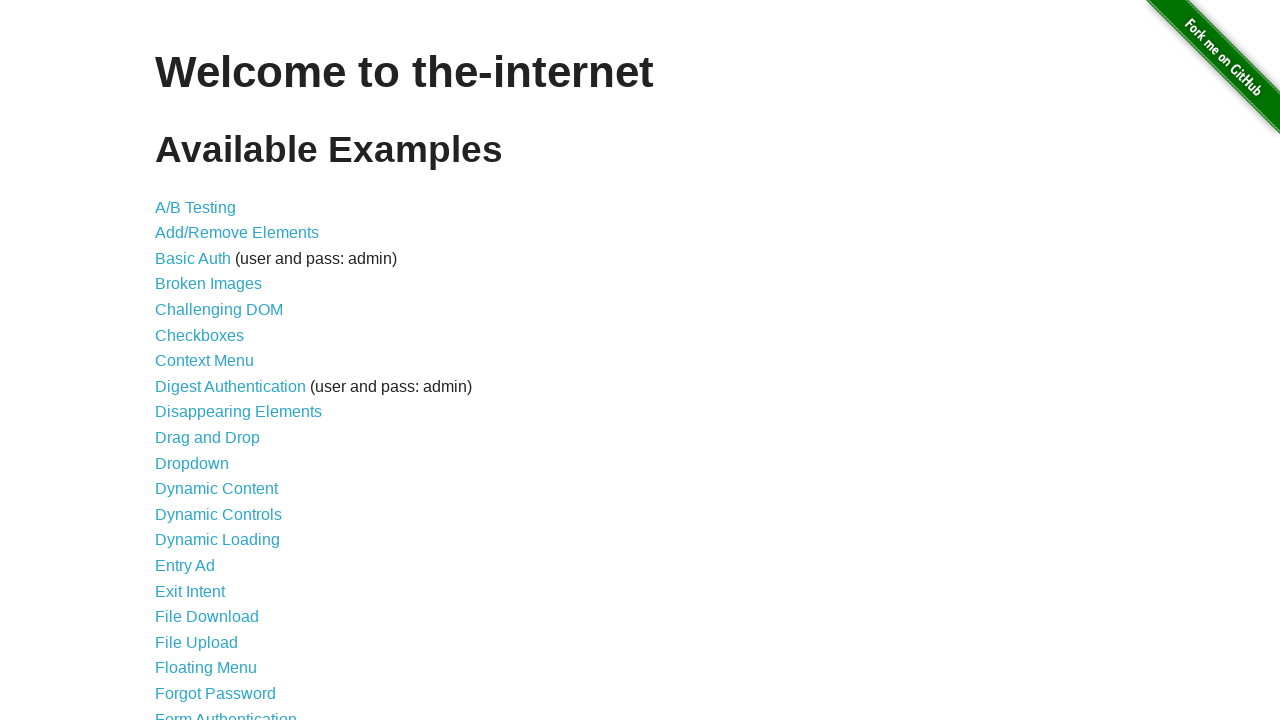

Clicked on A/B Testing link at (196, 207) on xpath=//a[text()='A/B Testing']
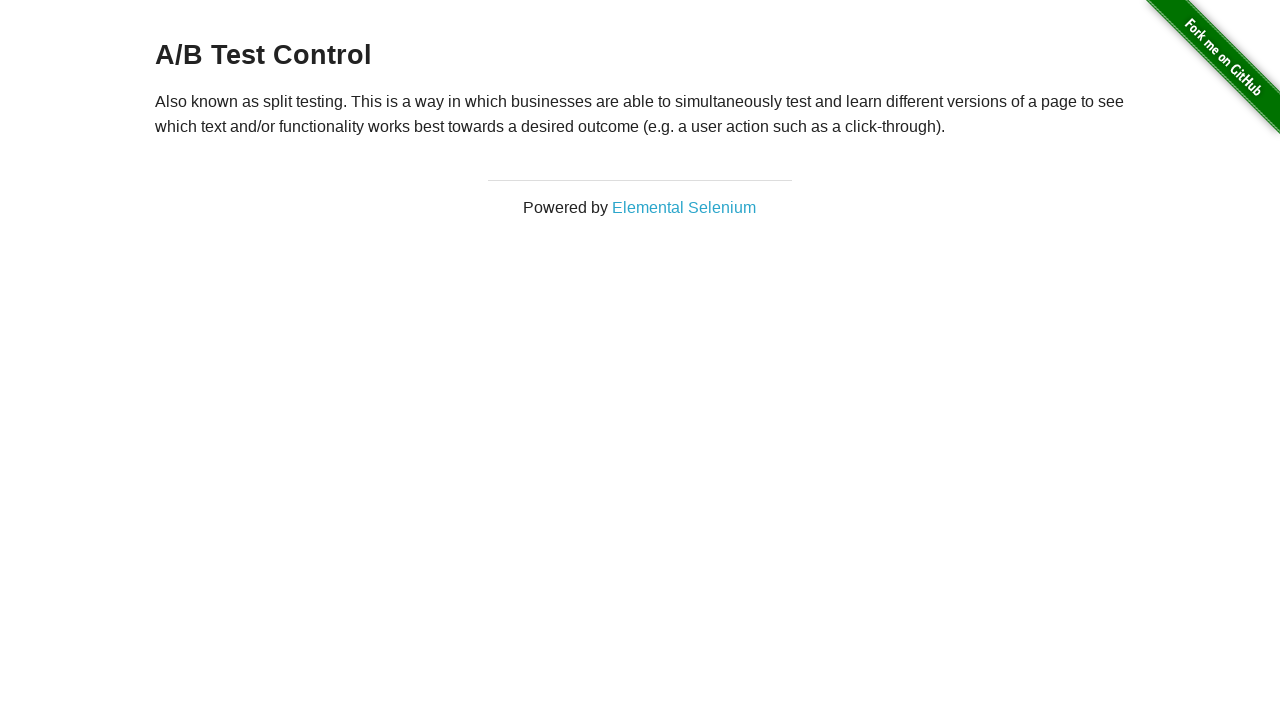

Refreshed the page
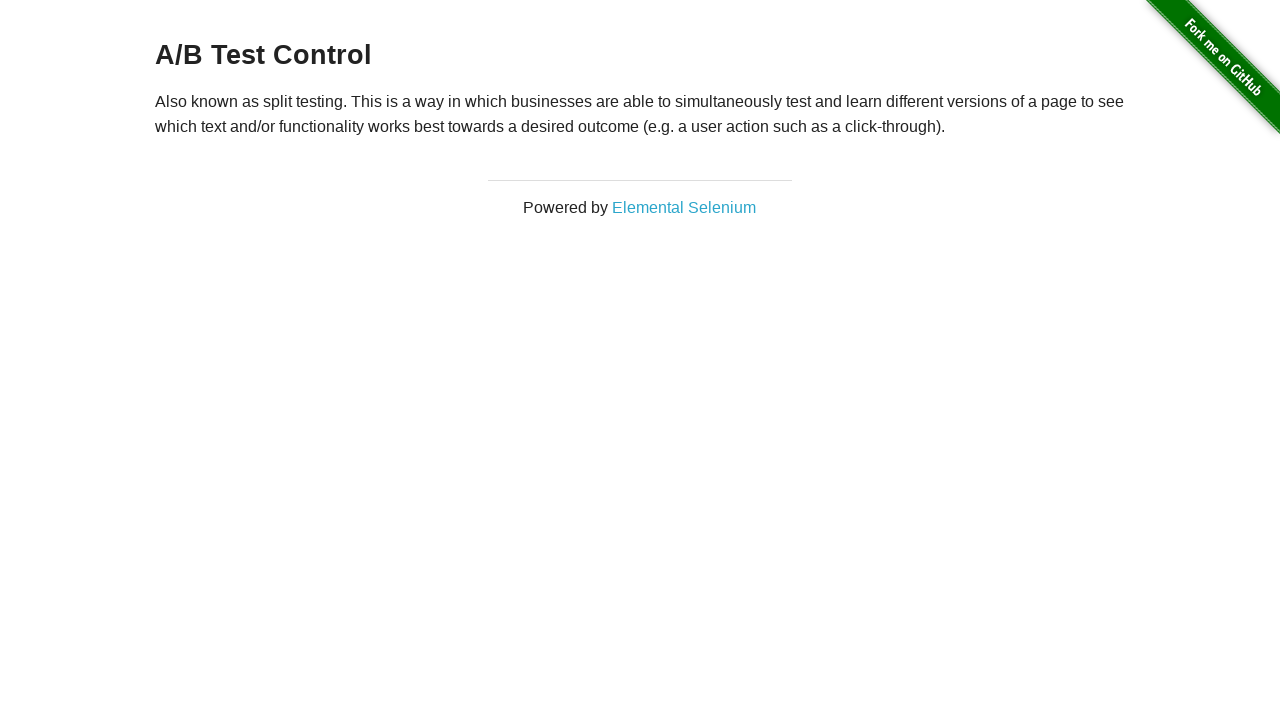

Navigated back to the previous page
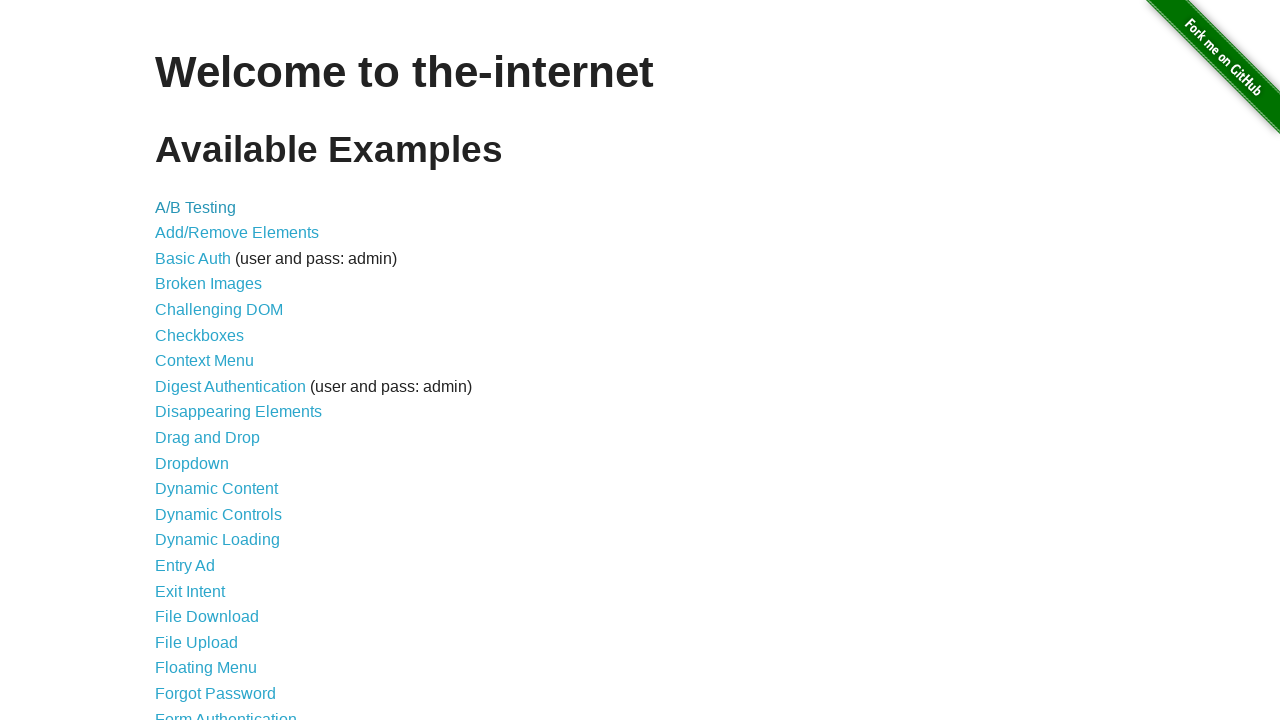

Navigated forward to the A/B Testing page
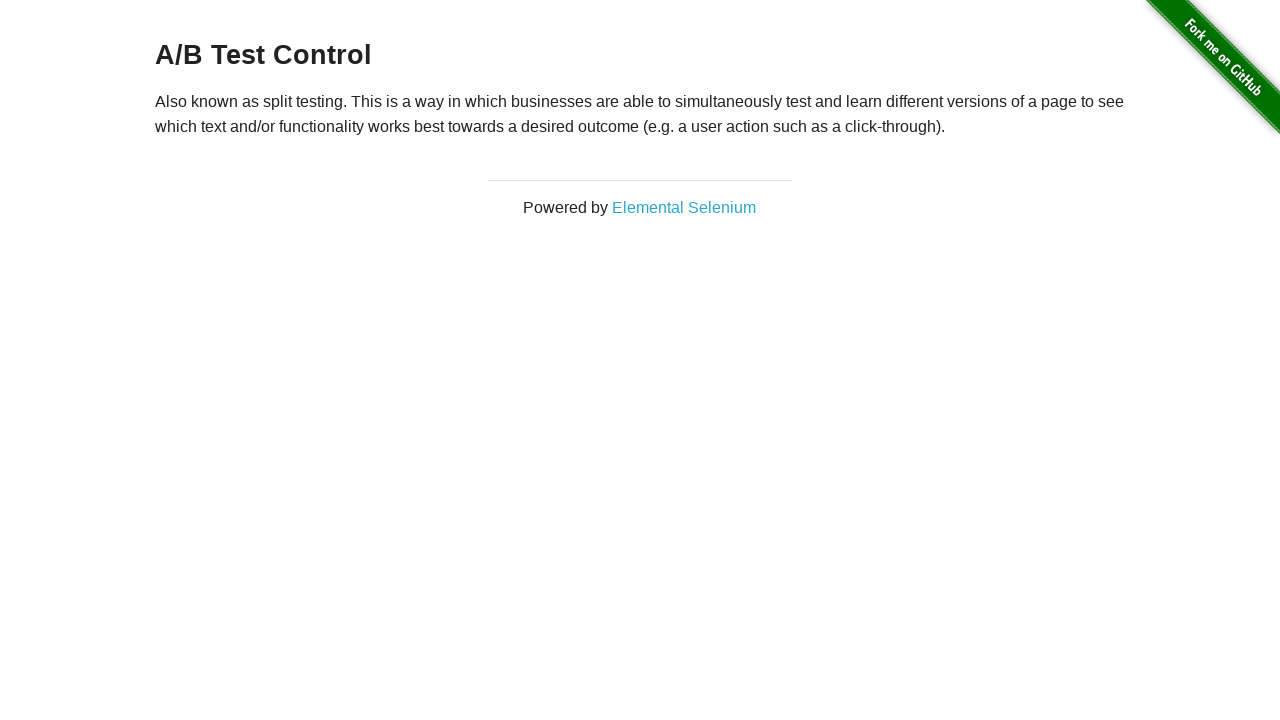

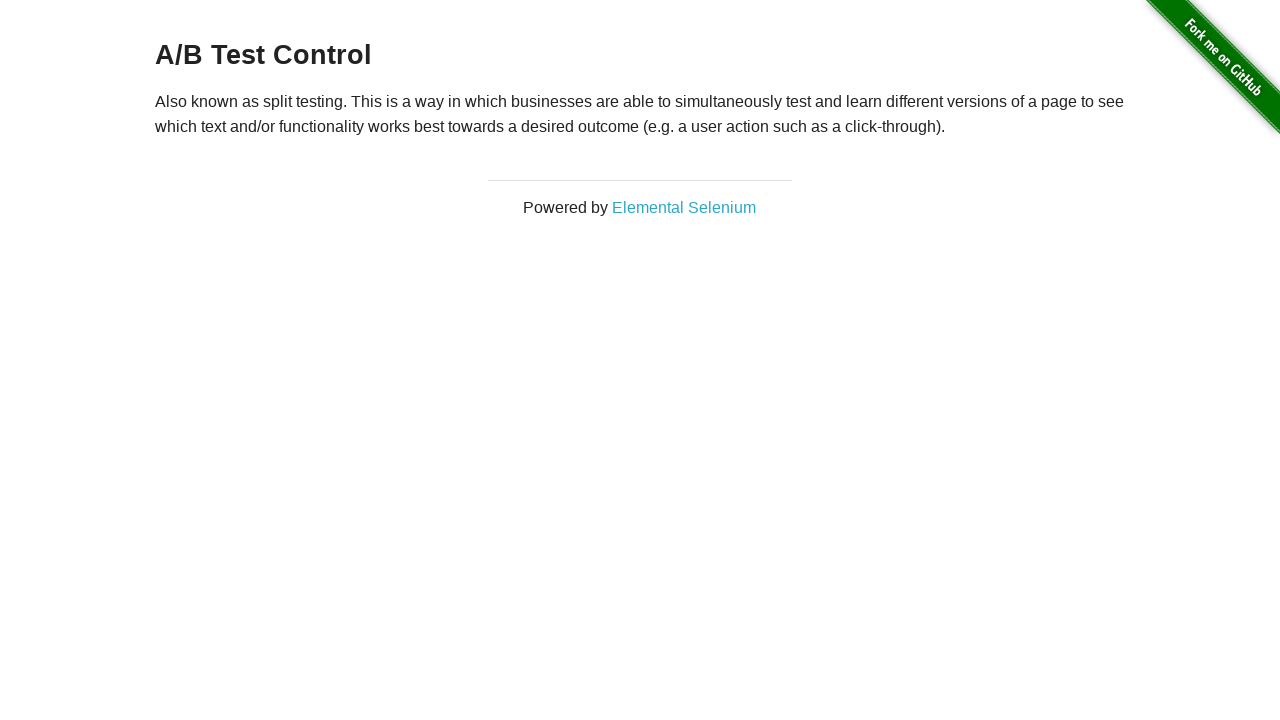